Navigates to the nopCommerce demo site and sets the browser window to fullscreen mode. This is a basic browser initialization test.

Starting URL: https://demo.nopcommerce.com/

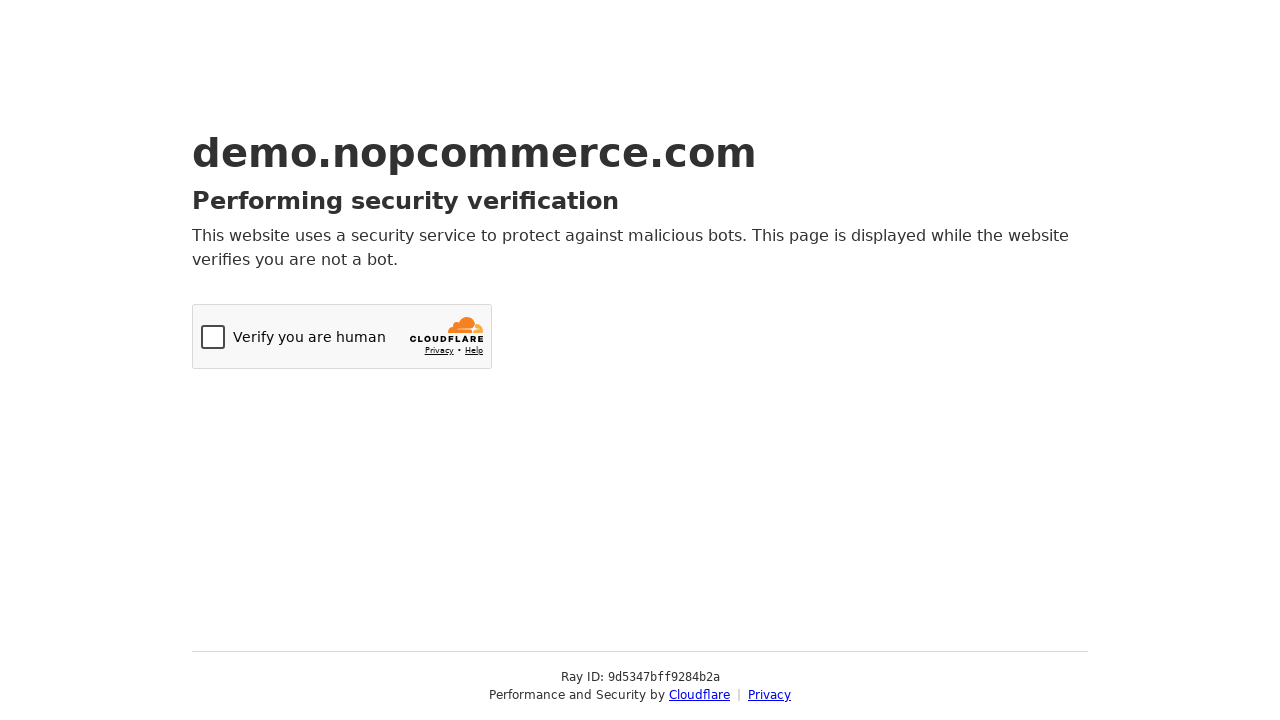

Set browser window viewport to 1920x1080 fullscreen resolution
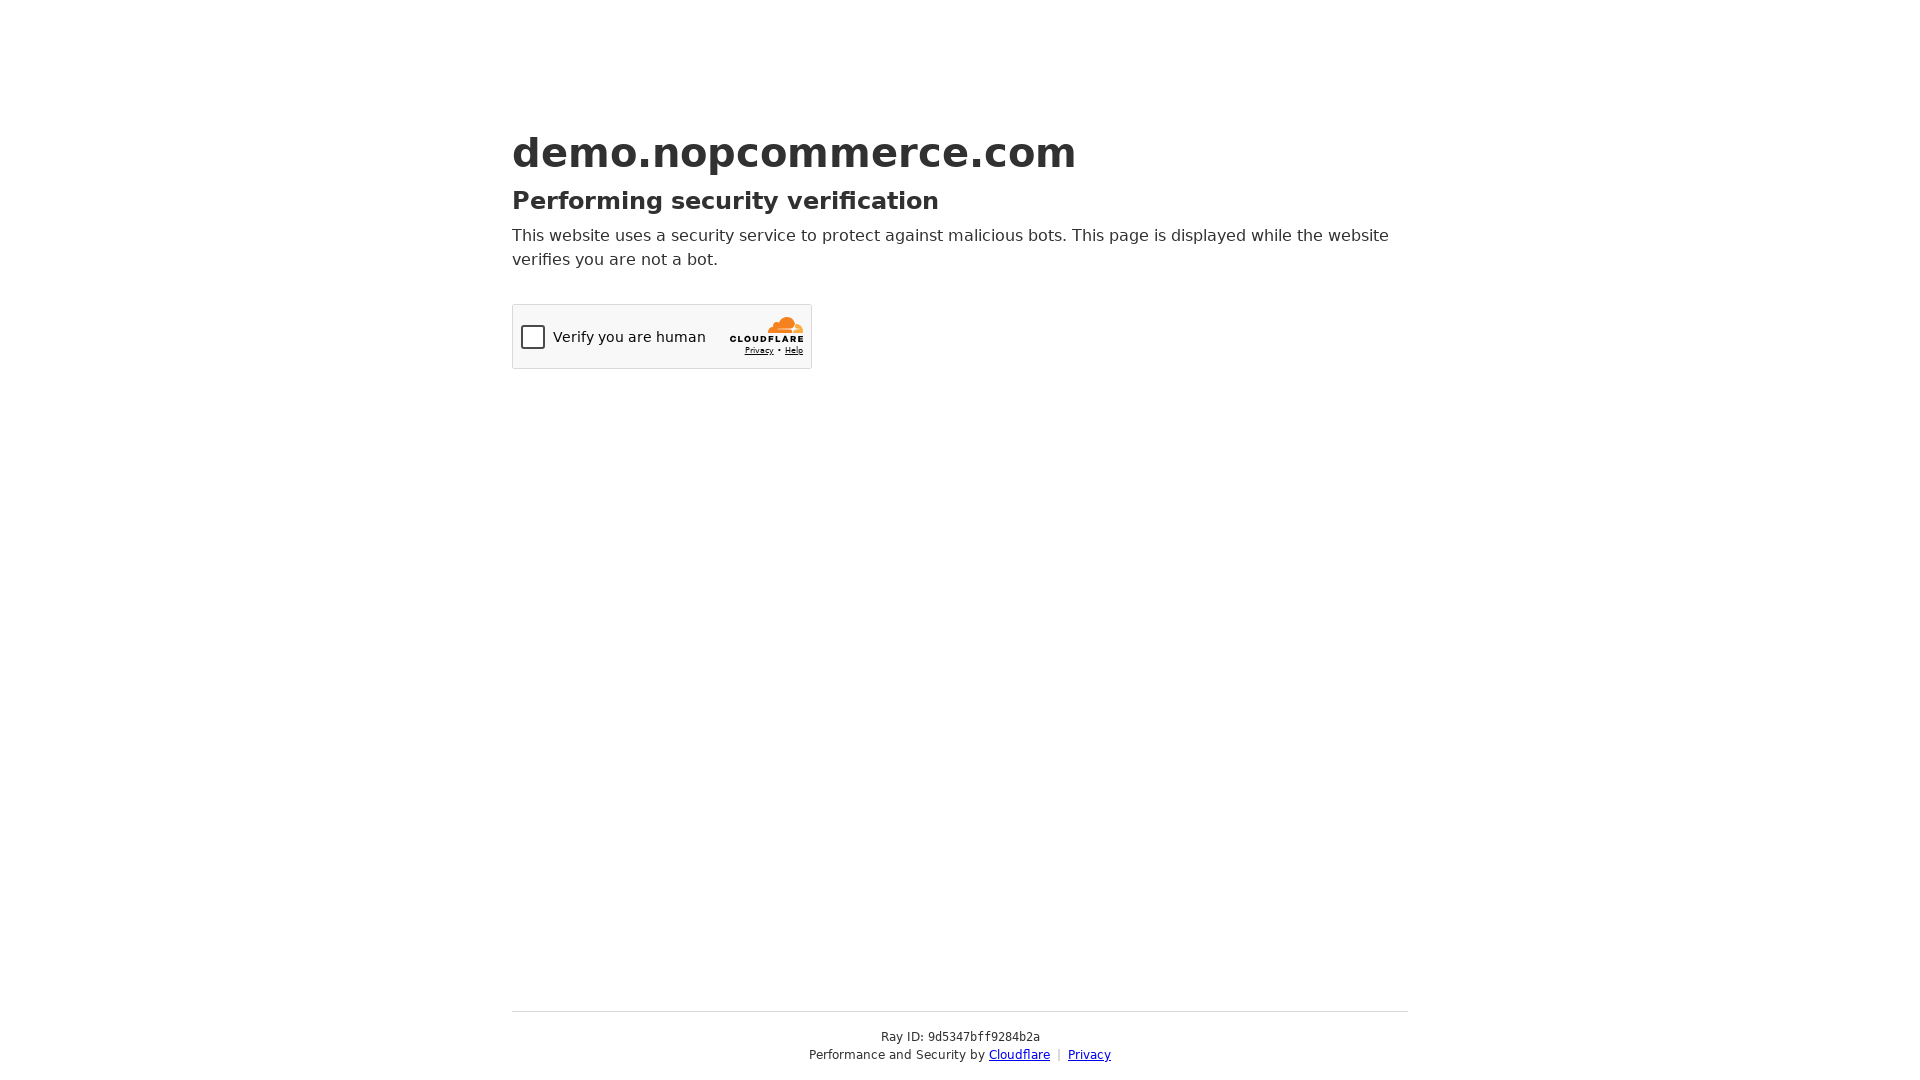

Waited for nopCommerce demo site to fully load (DOM content loaded)
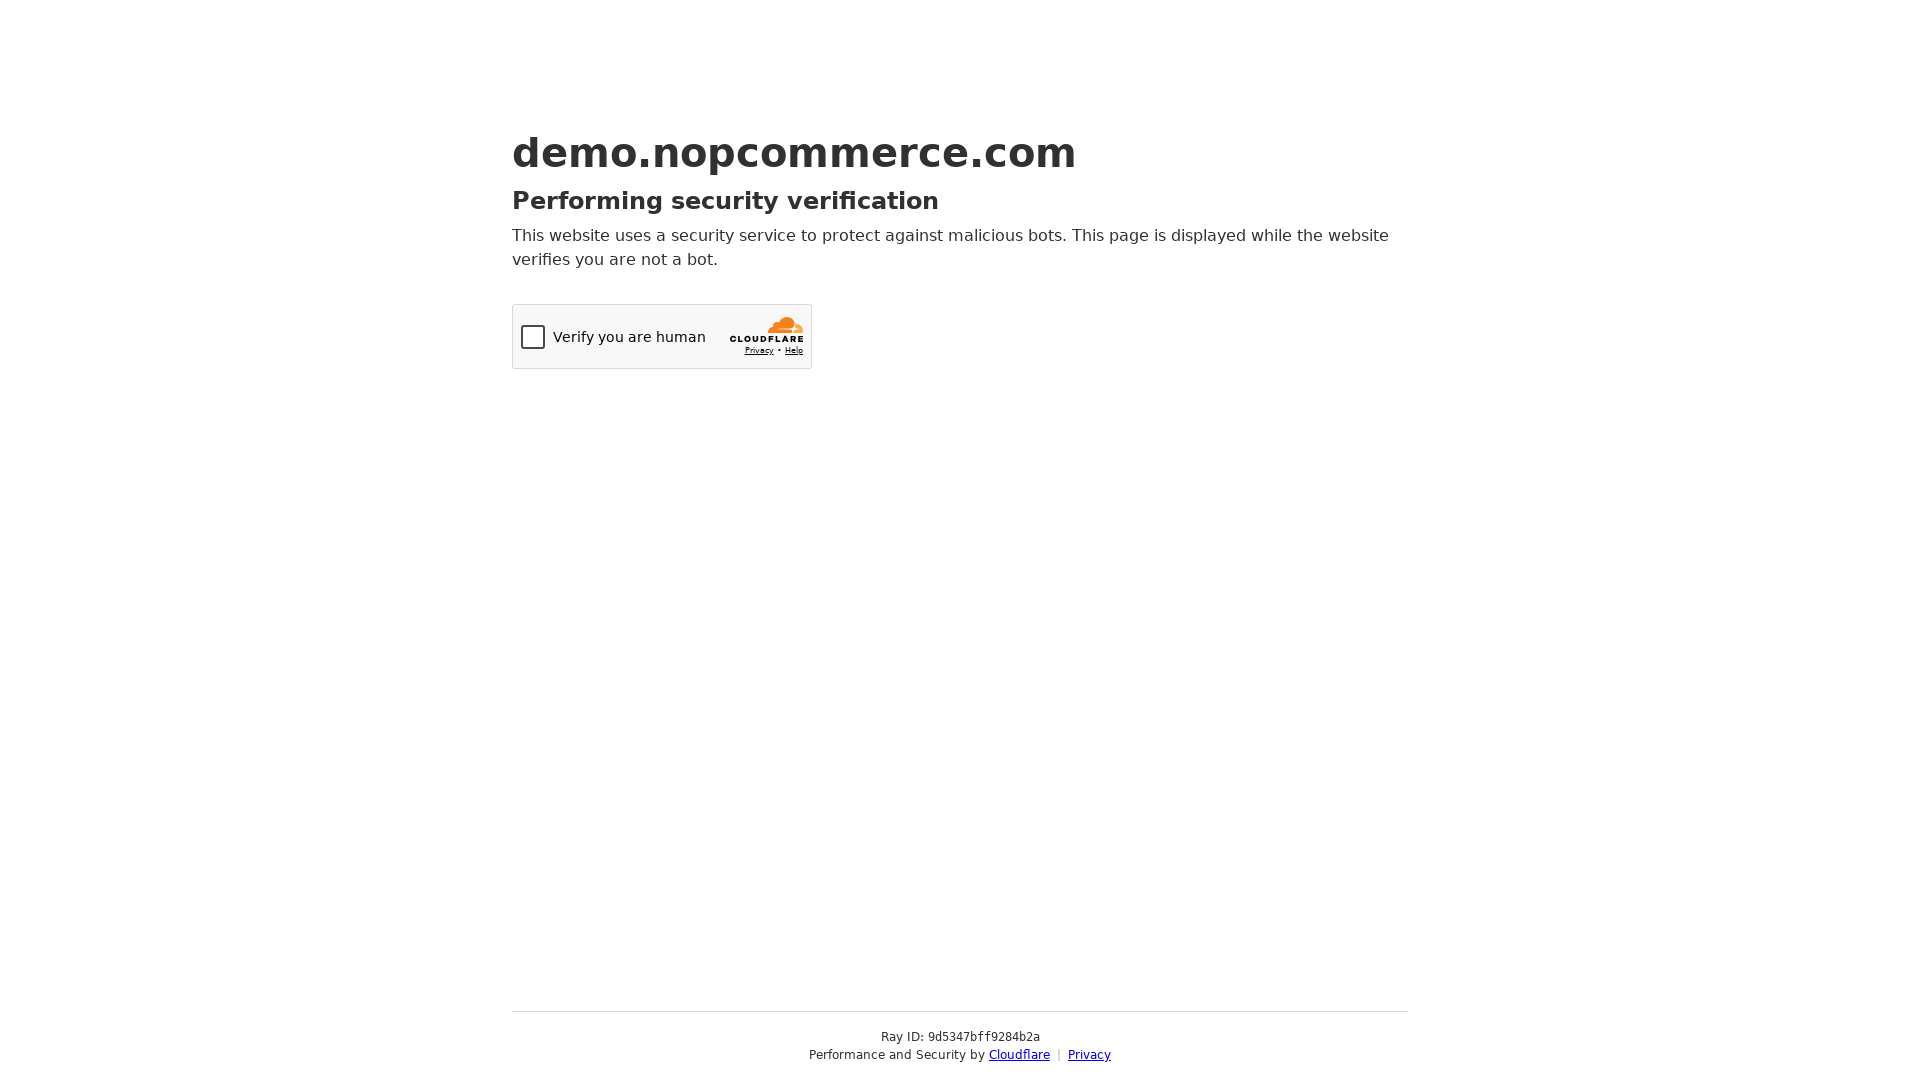

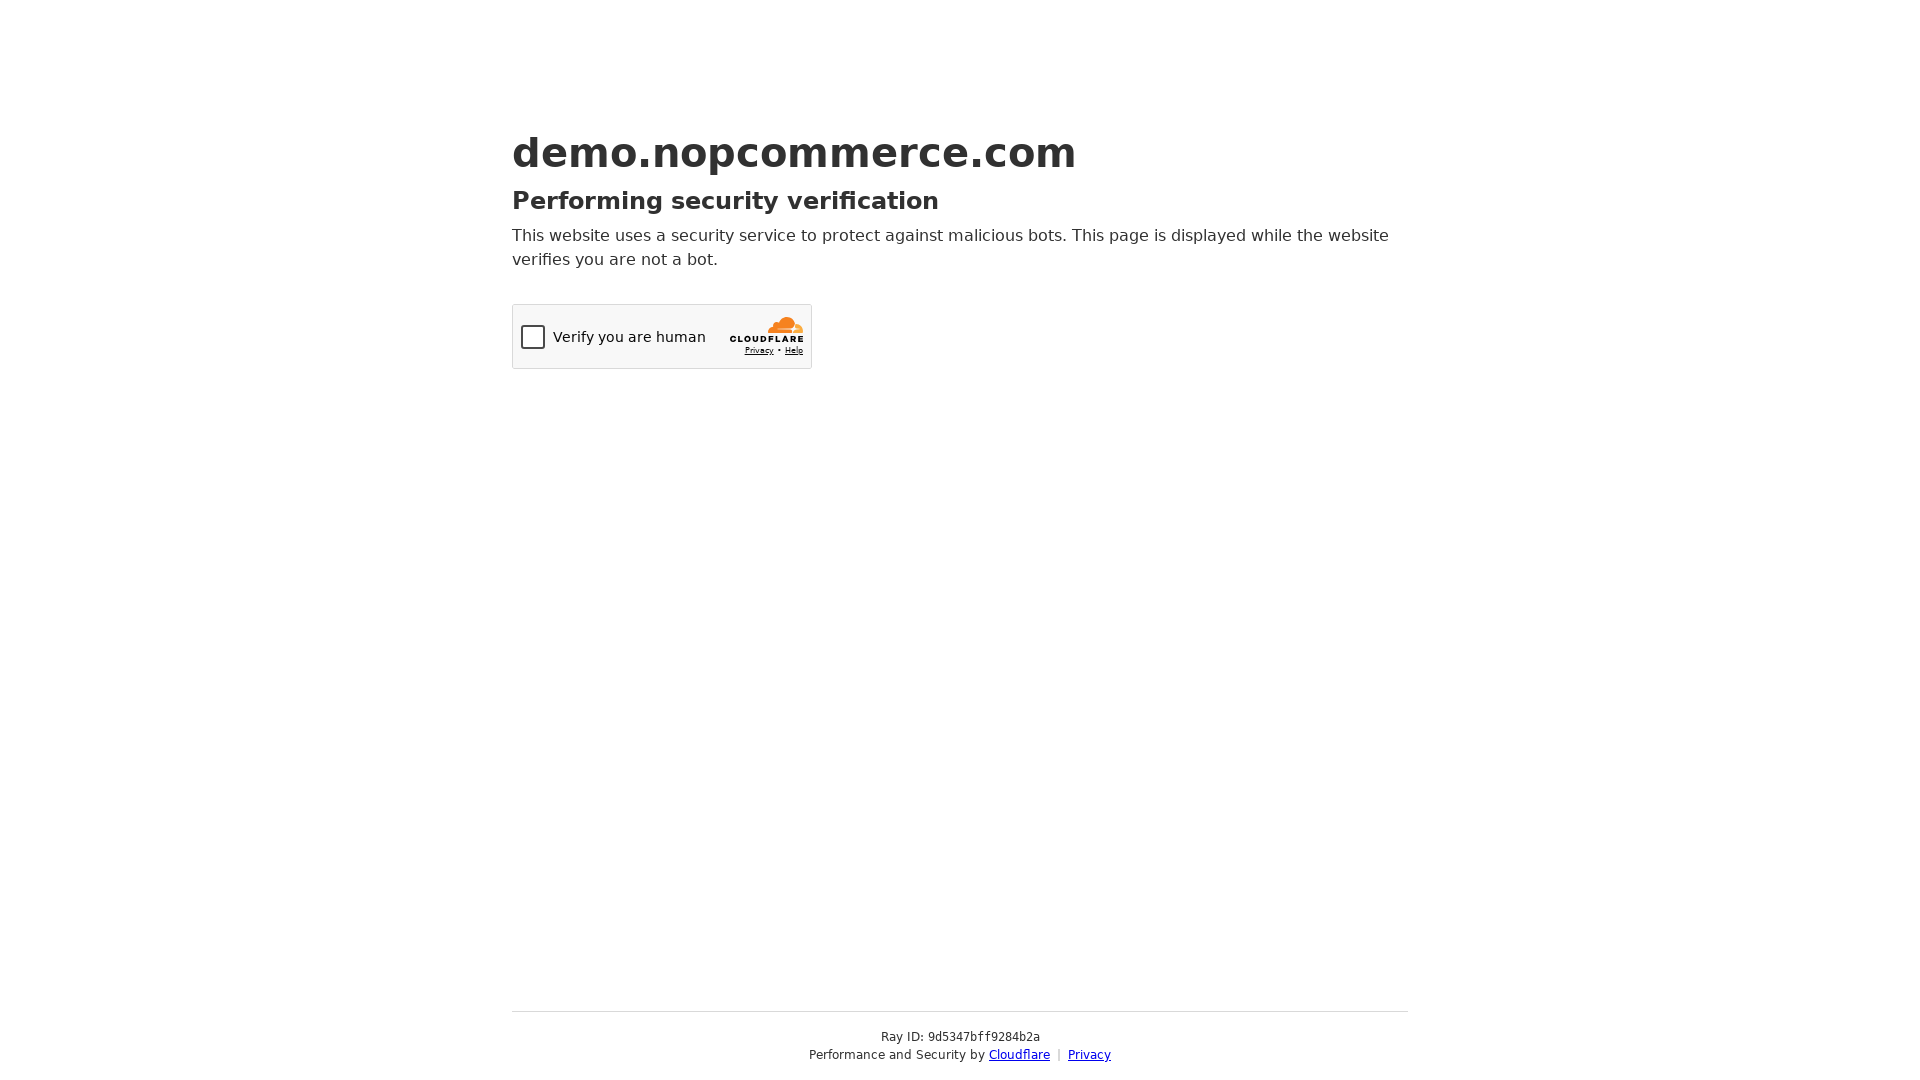